Navigates to the DemoQA homepage to verify the site loads correctly

Starting URL: https://demoqa.com/

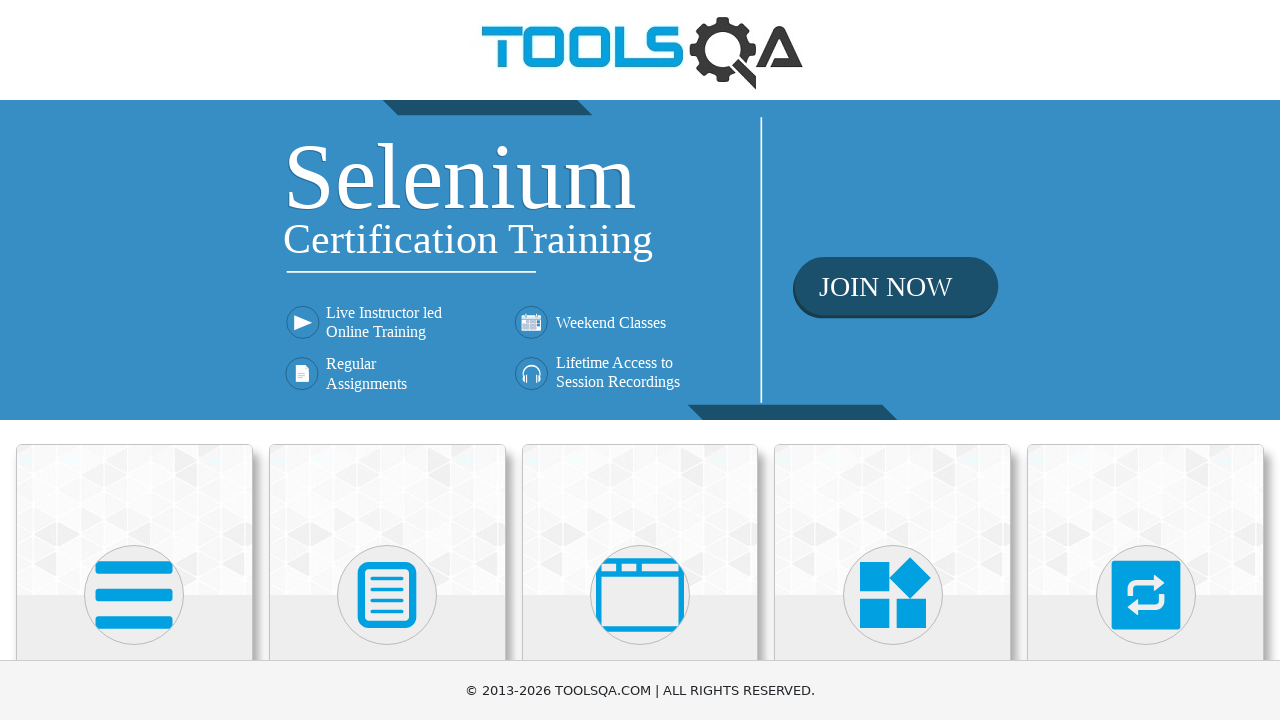

Navigated to DemoQA homepage
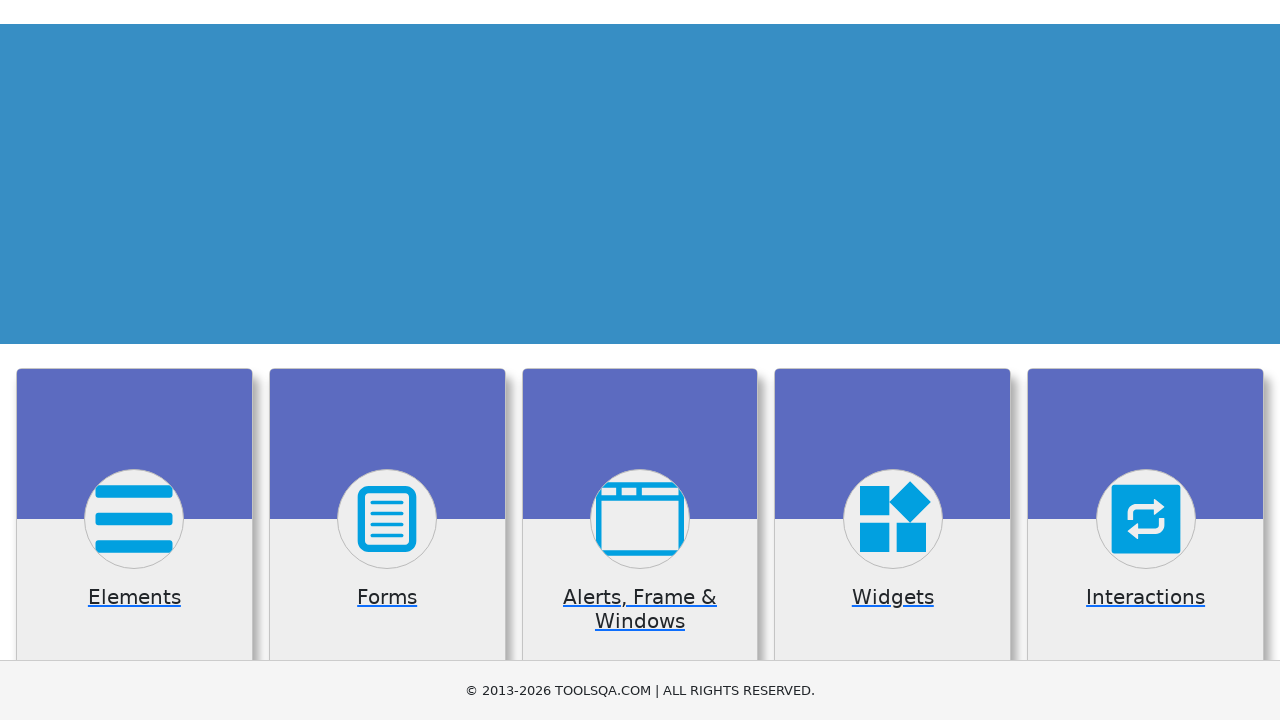

Waited for page to fully load
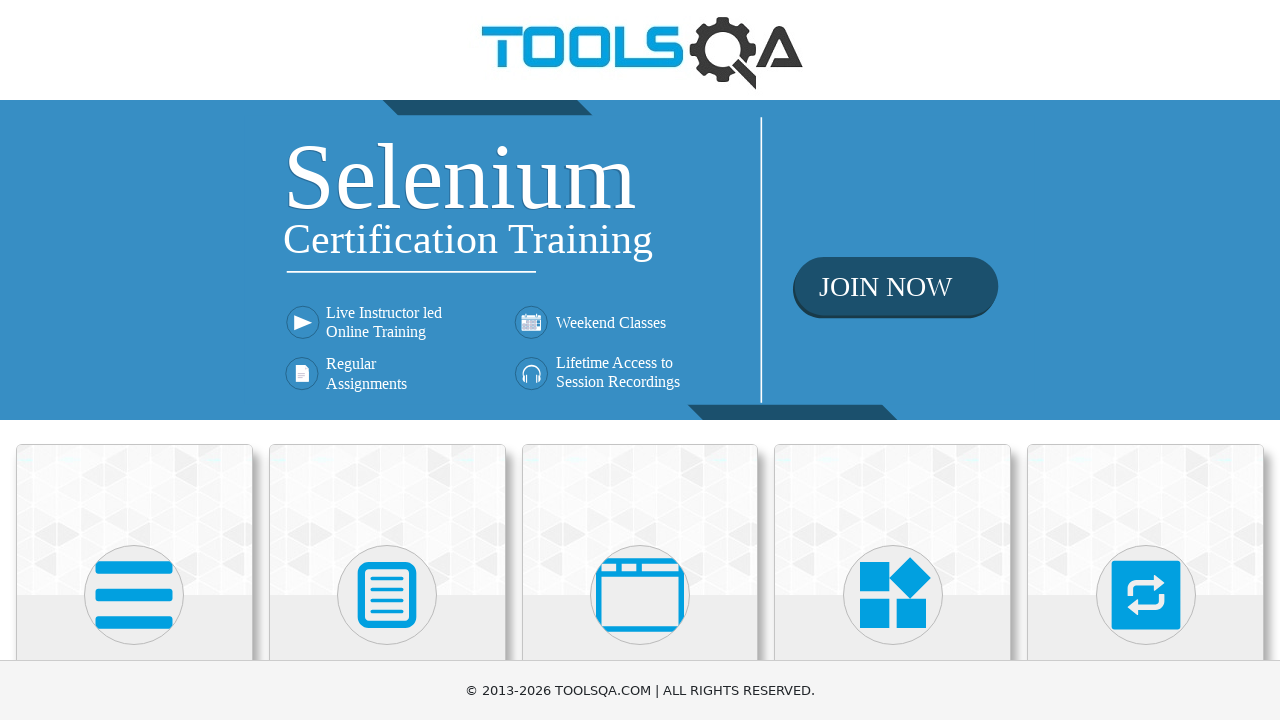

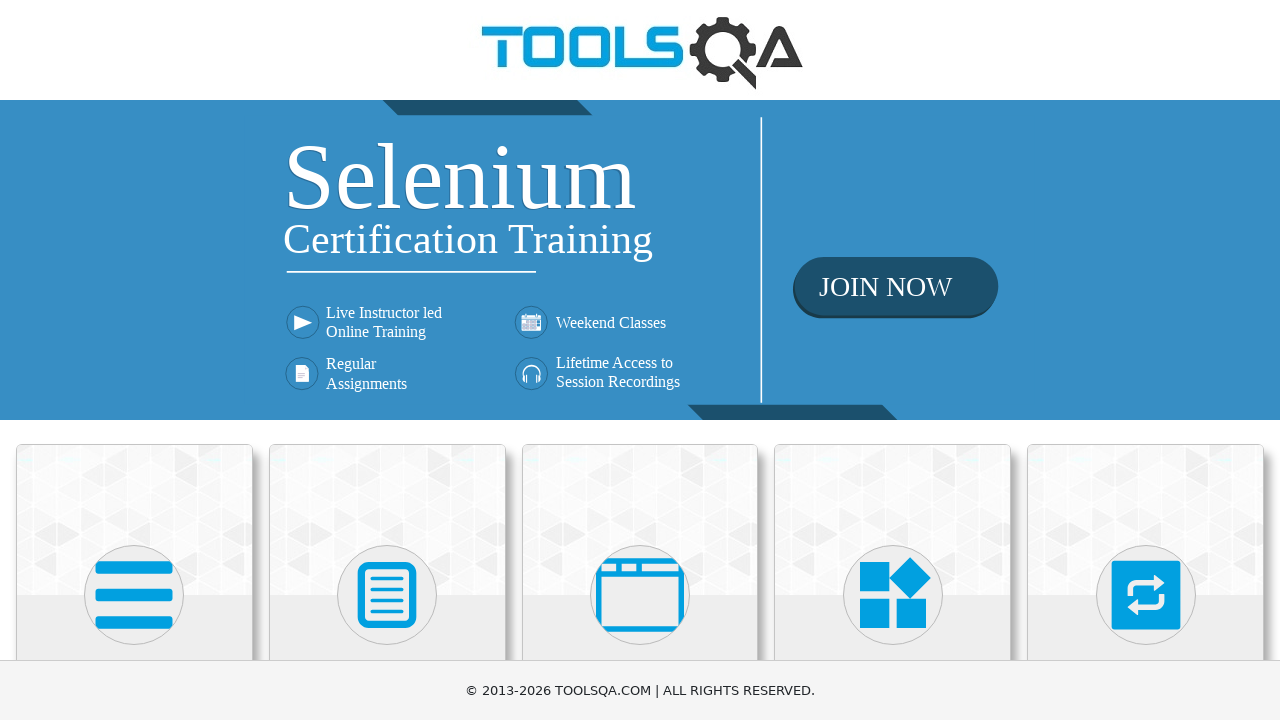